Navigates to Mars news page and waits for news content to load, verifying the presence of news articles.

Starting URL: https://data-class-mars.s3.amazonaws.com/Mars/index.html

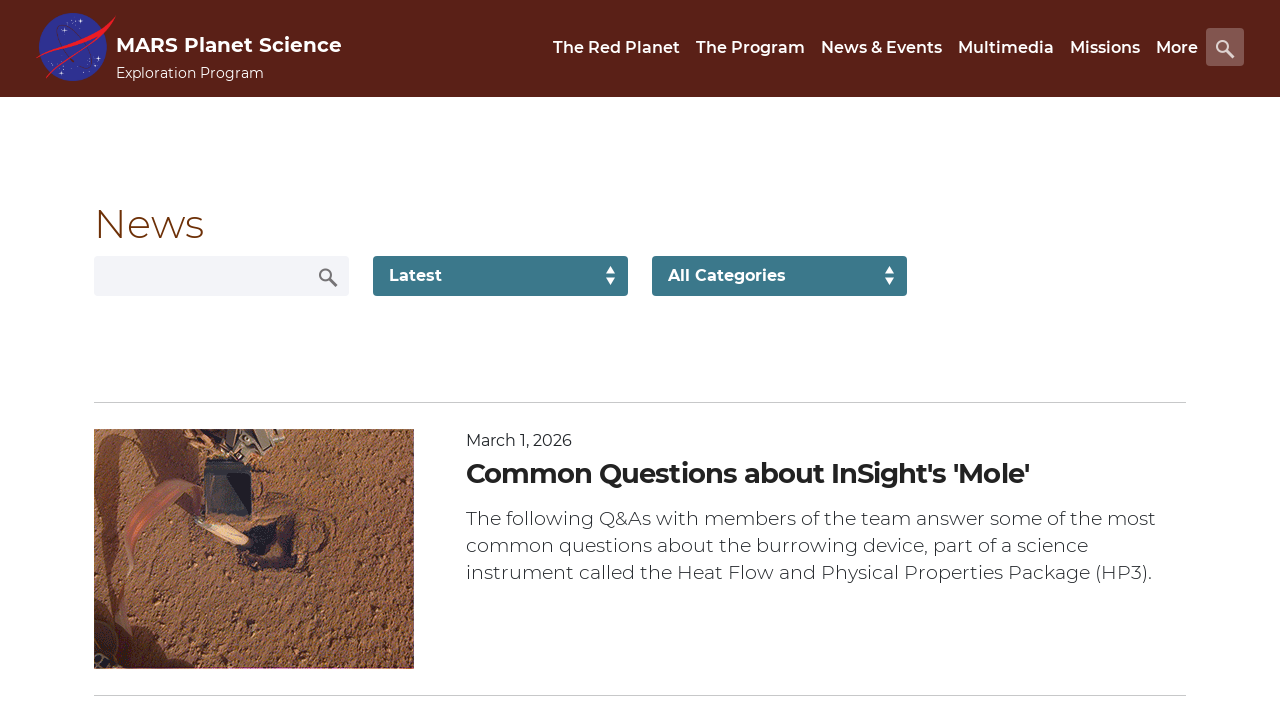

Waited for news list to load
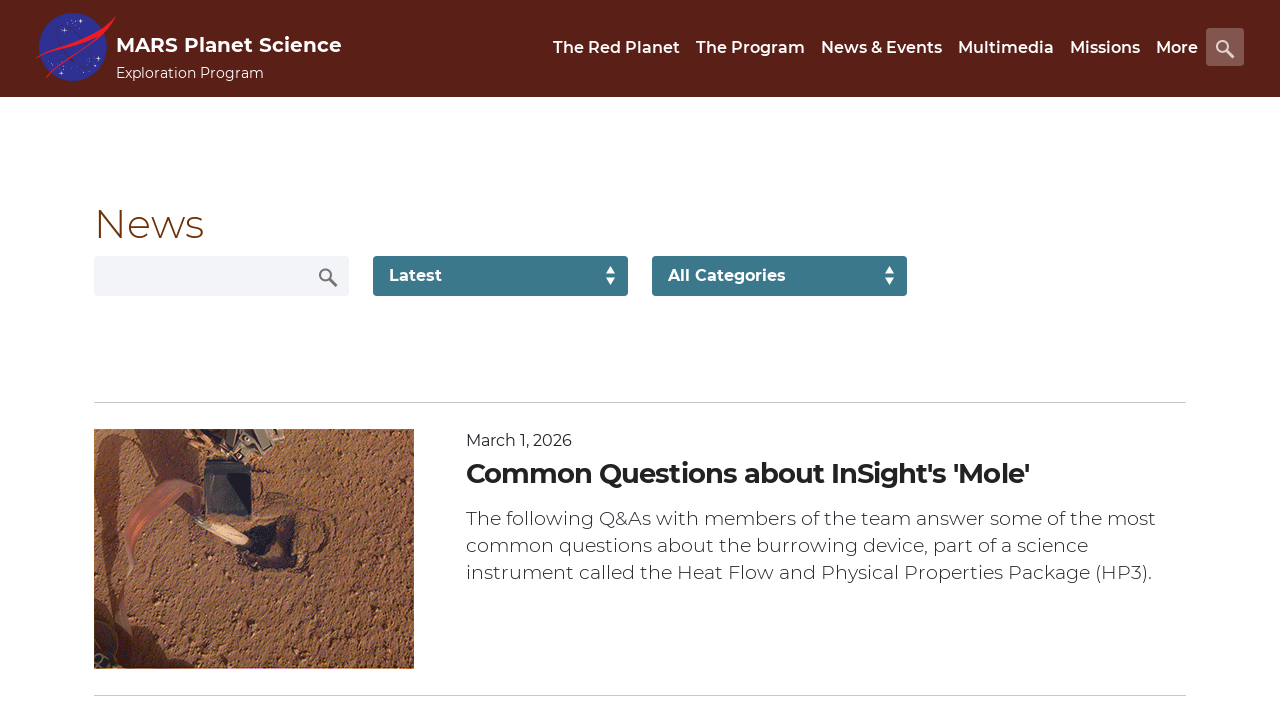

Verified news title elements are present
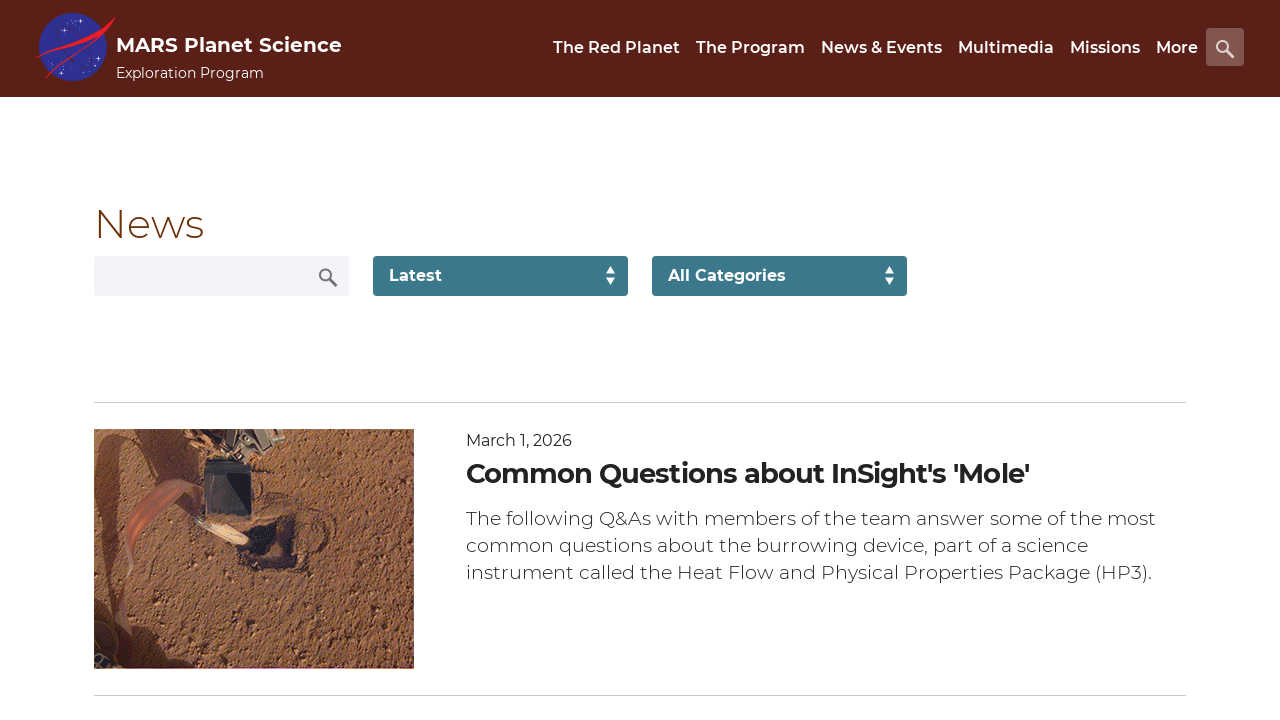

Verified article teaser body elements are present
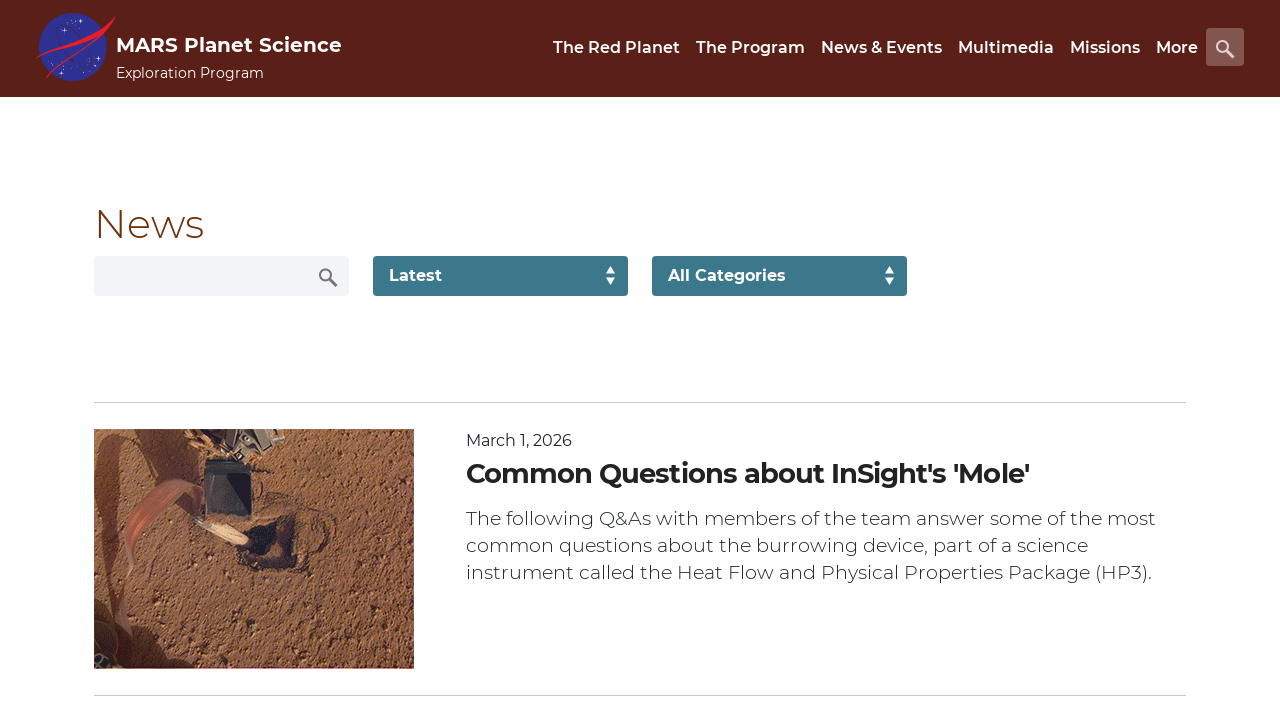

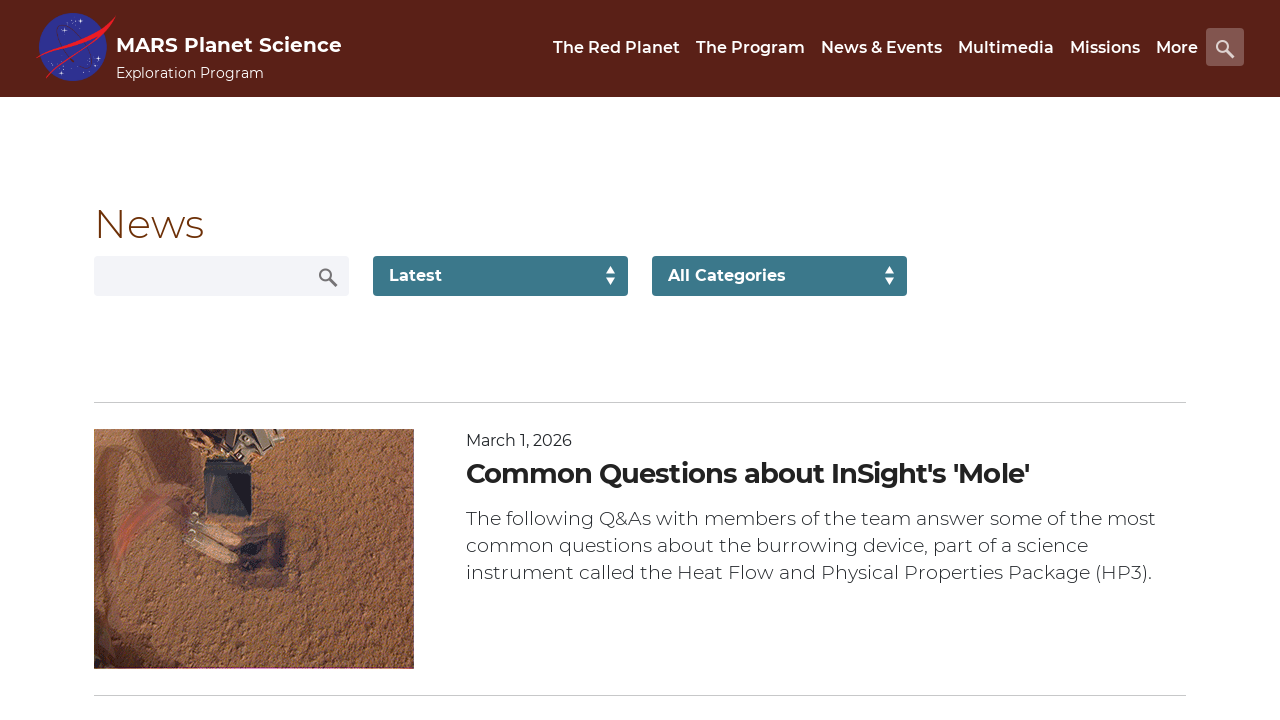